Tests that the browser back button works correctly with filter navigation

Starting URL: https://demo.playwright.dev/todomvc

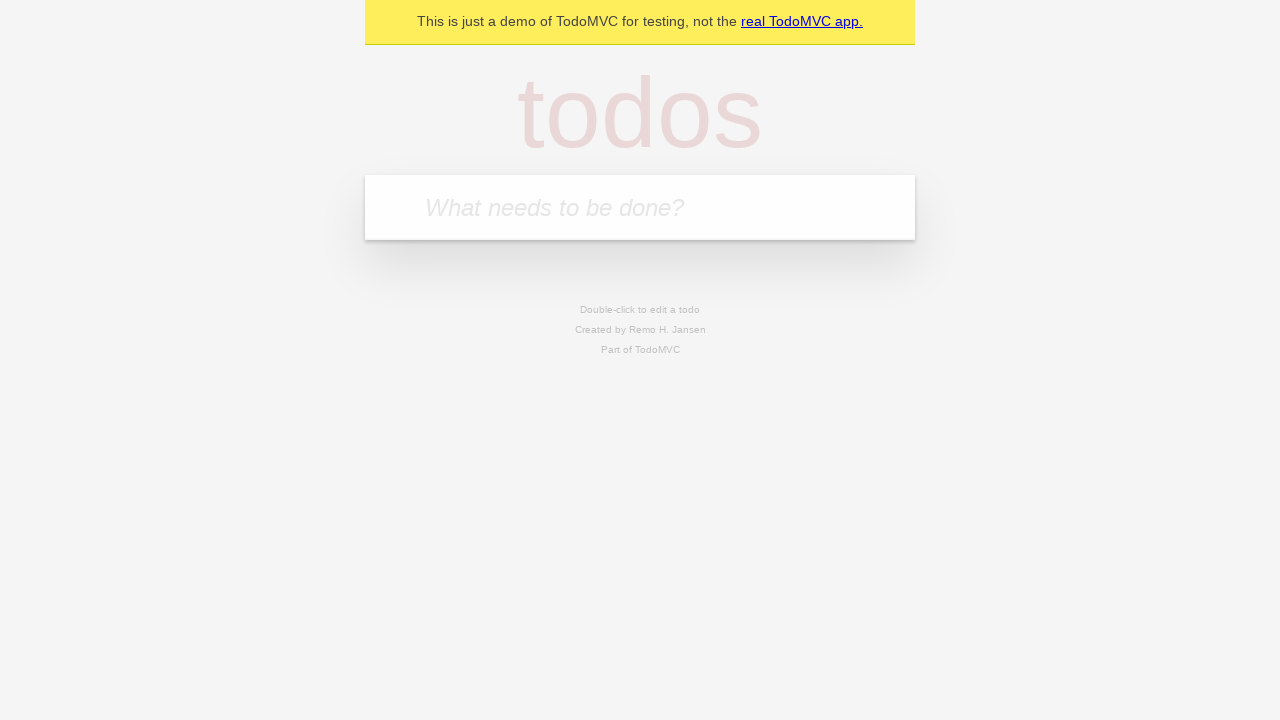

Filled first todo input with 'buy some cheese' on internal:attr=[placeholder="What needs to be done?"i]
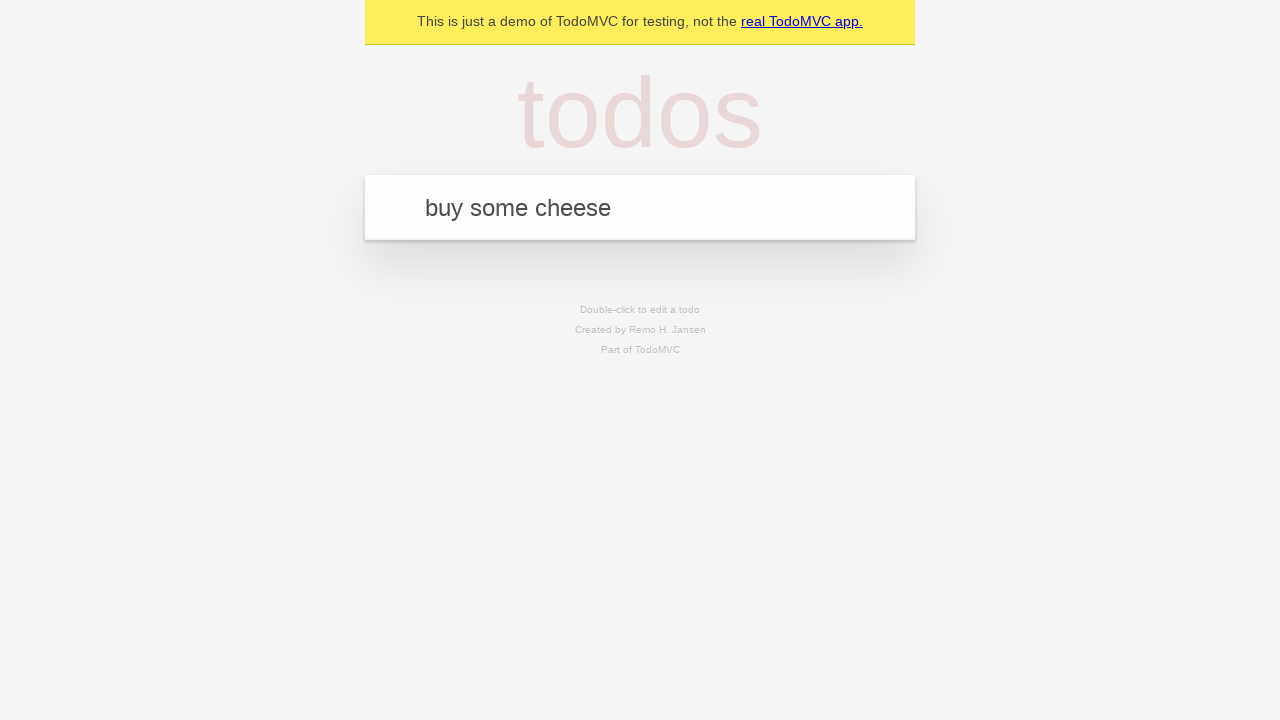

Pressed Enter to create first todo on internal:attr=[placeholder="What needs to be done?"i]
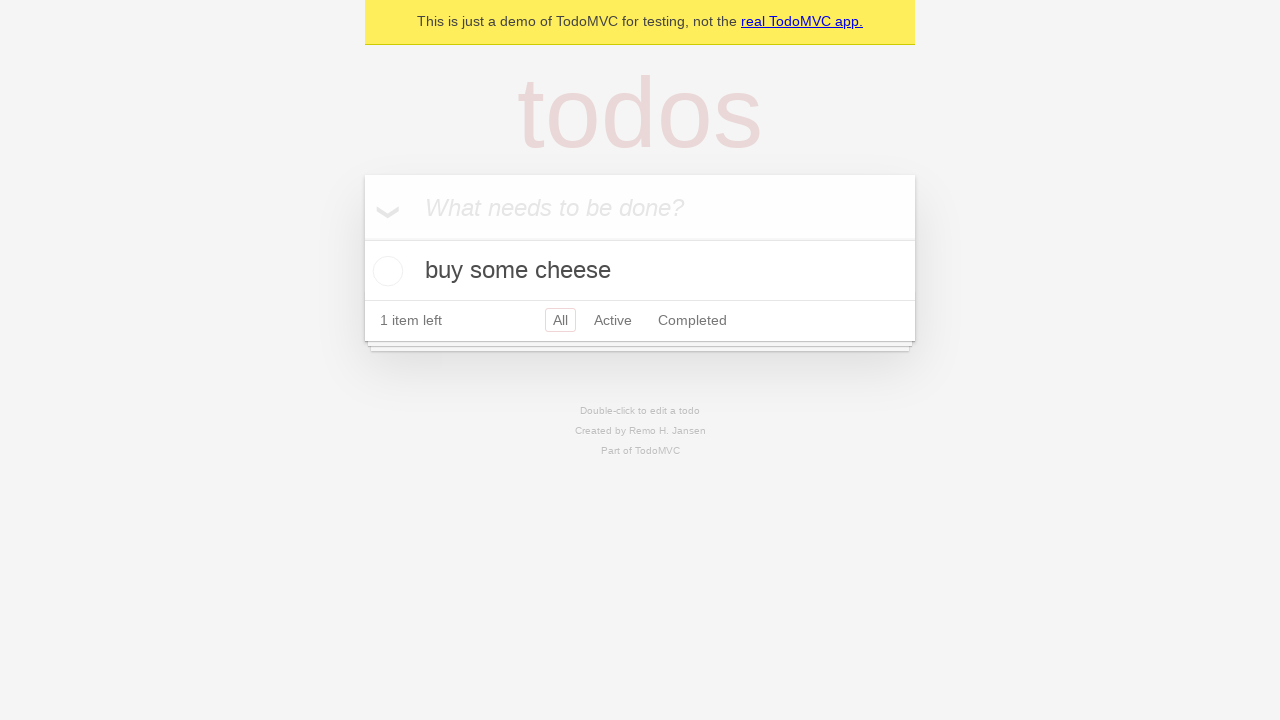

Filled second todo input with 'feed the cat' on internal:attr=[placeholder="What needs to be done?"i]
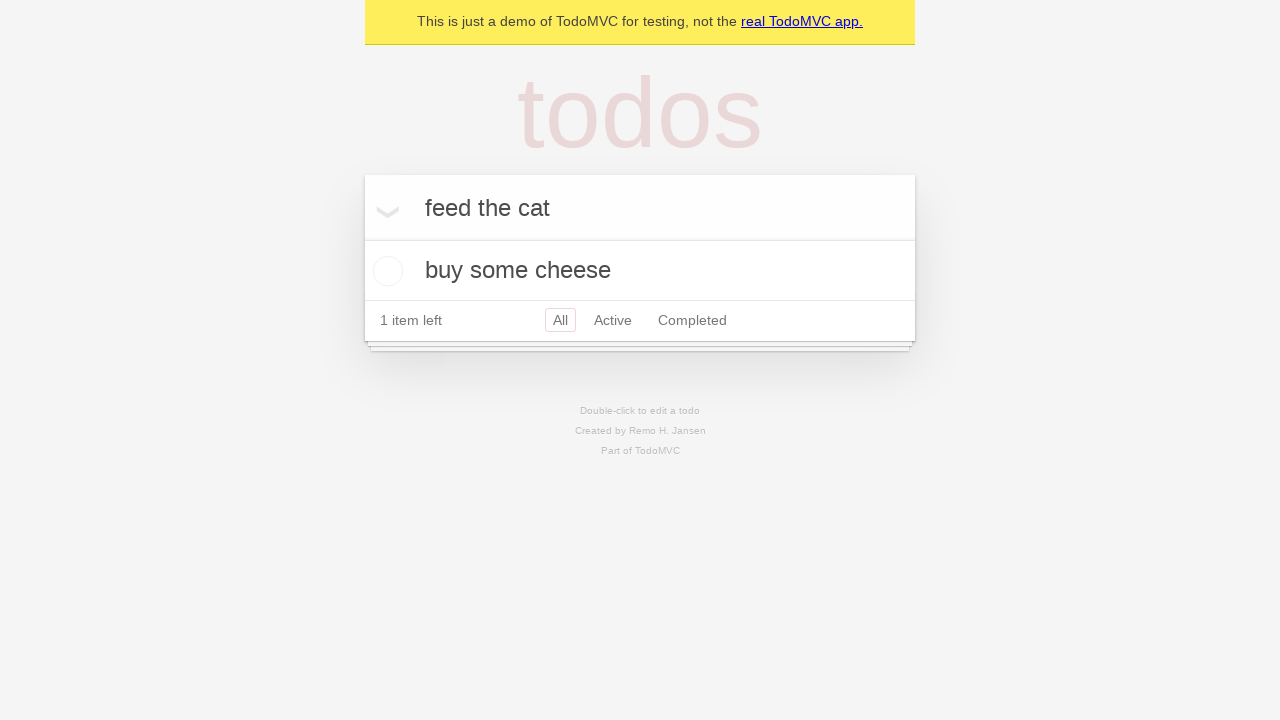

Pressed Enter to create second todo on internal:attr=[placeholder="What needs to be done?"i]
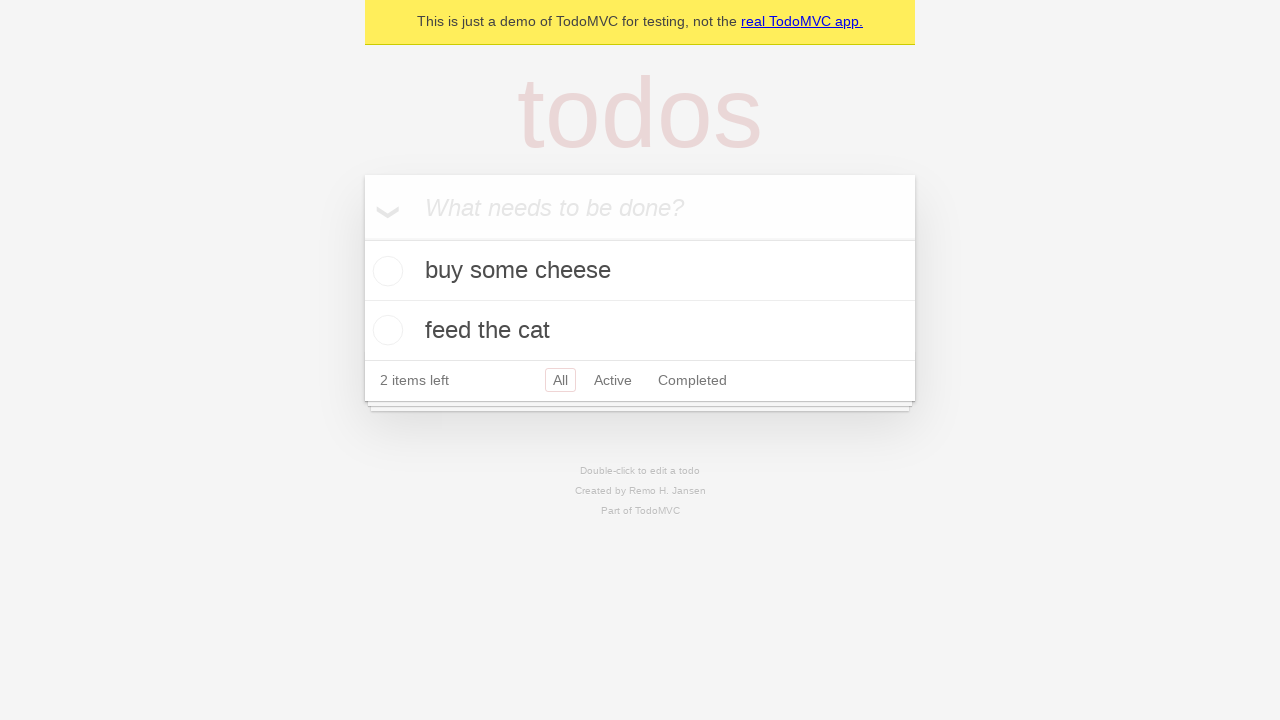

Filled third todo input with 'book a doctors appointment' on internal:attr=[placeholder="What needs to be done?"i]
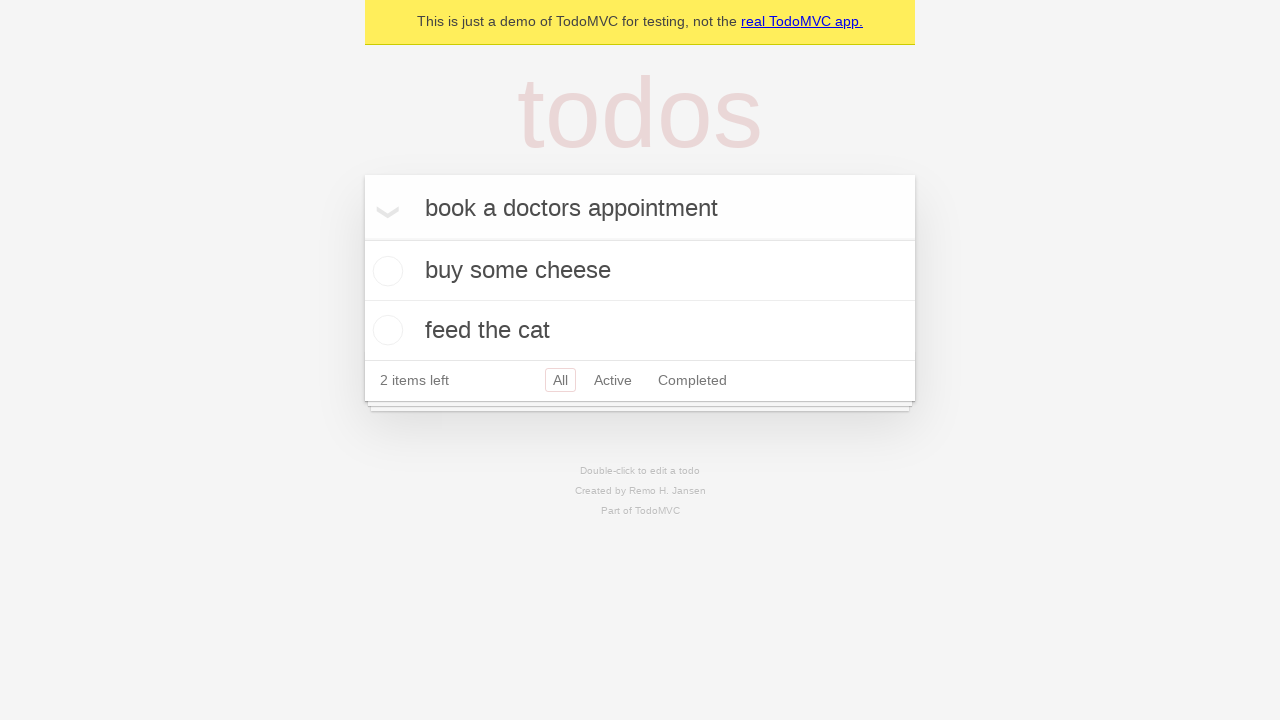

Pressed Enter to create third todo on internal:attr=[placeholder="What needs to be done?"i]
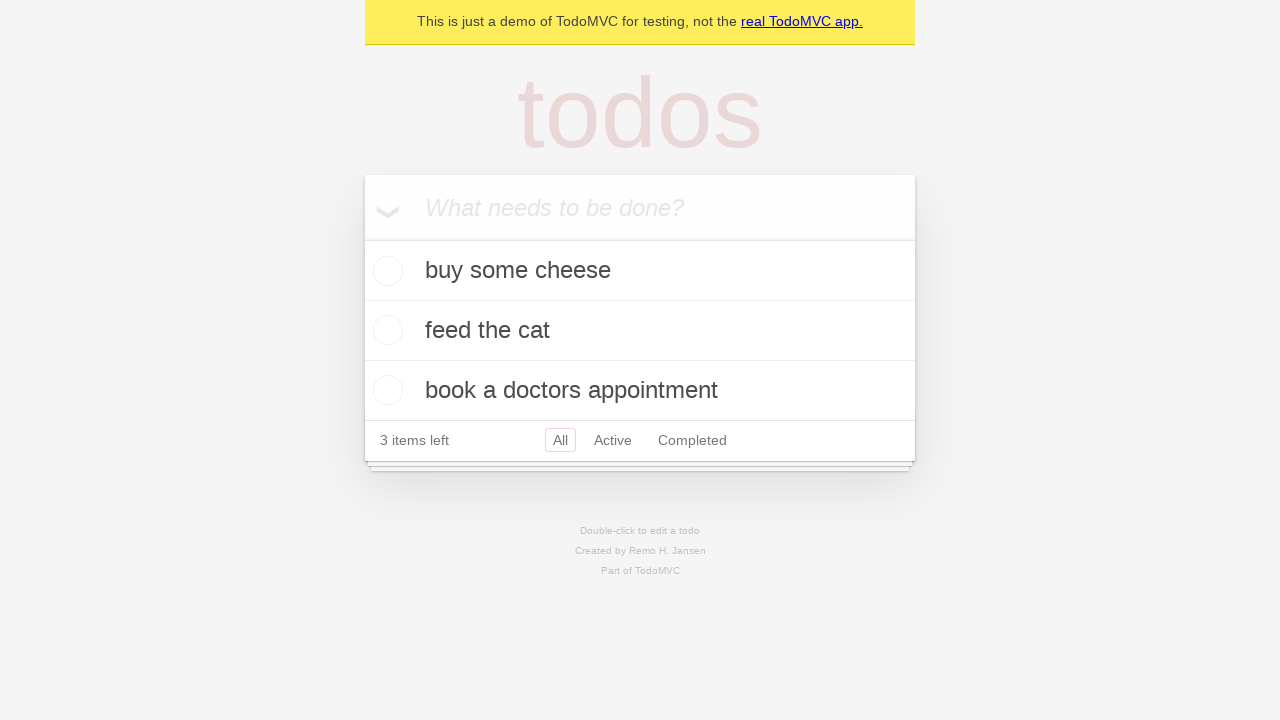

Waited for all 3 todos to be created in the DOM
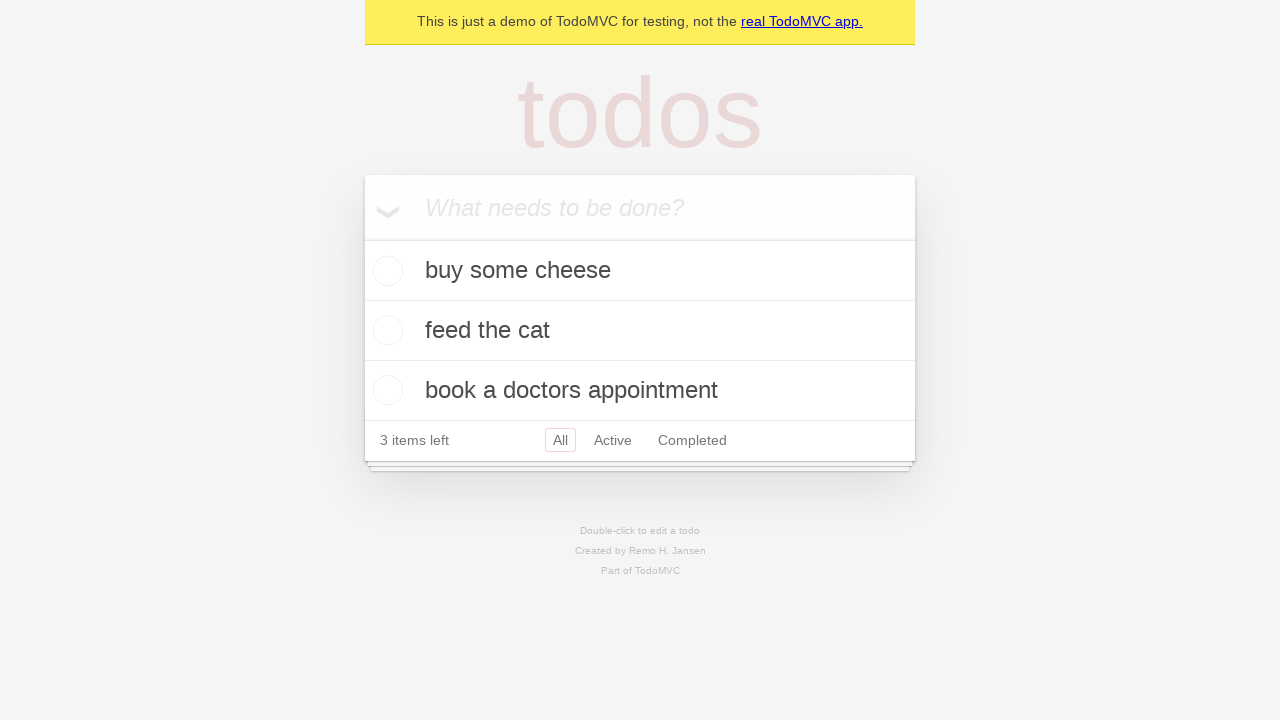

Checked the second todo item at (385, 330) on internal:testid=[data-testid="todo-item"s] >> nth=1 >> internal:role=checkbox
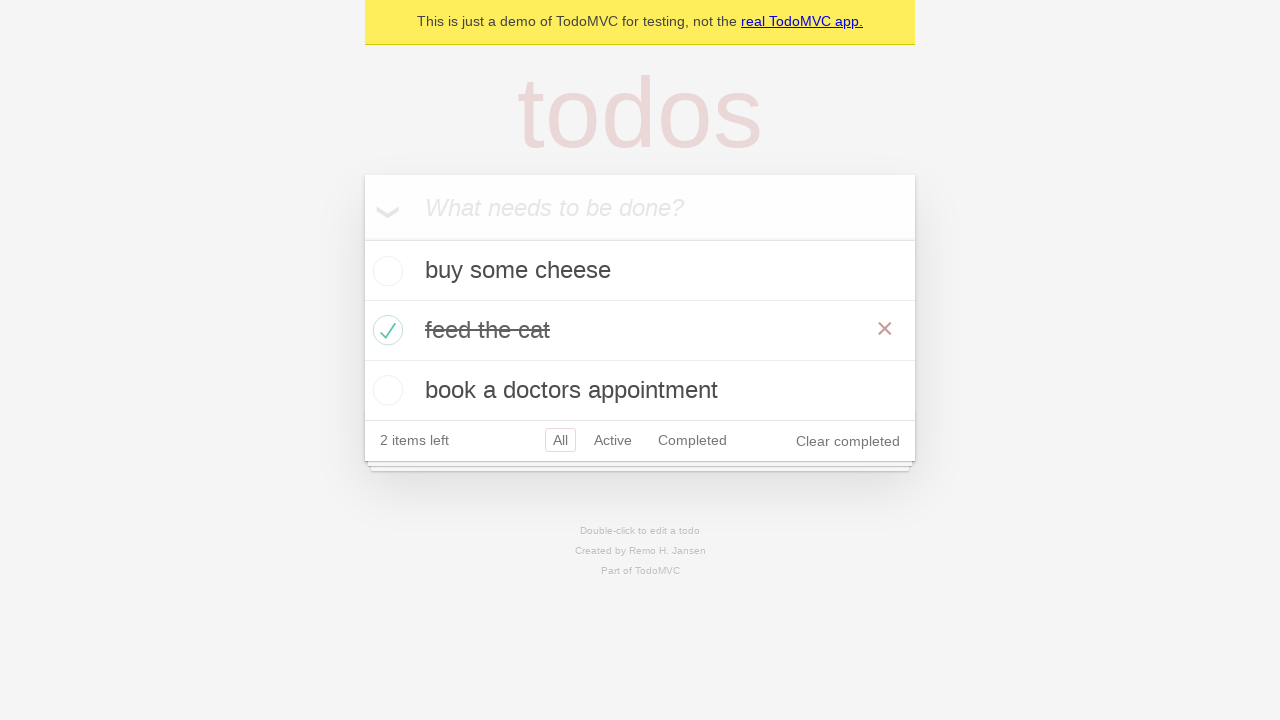

Clicked 'All' filter link at (560, 440) on internal:role=link[name="All"i]
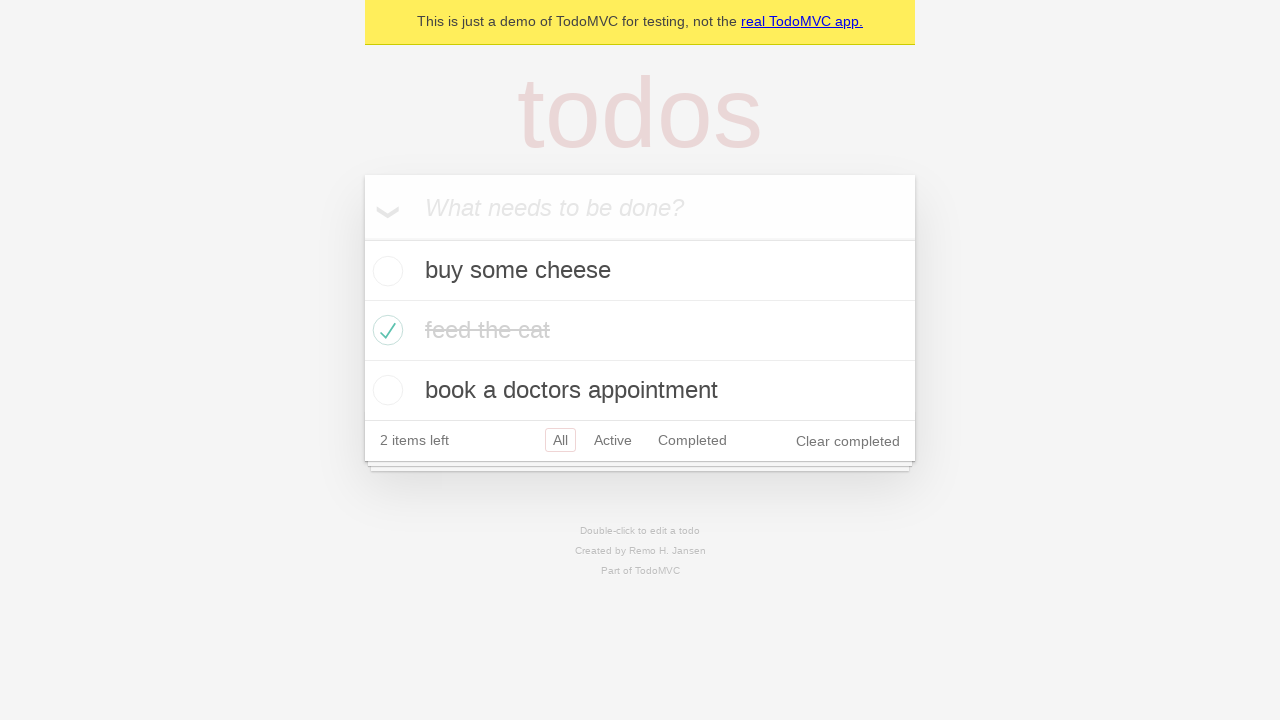

Clicked 'Active' filter link at (613, 440) on internal:role=link[name="Active"i]
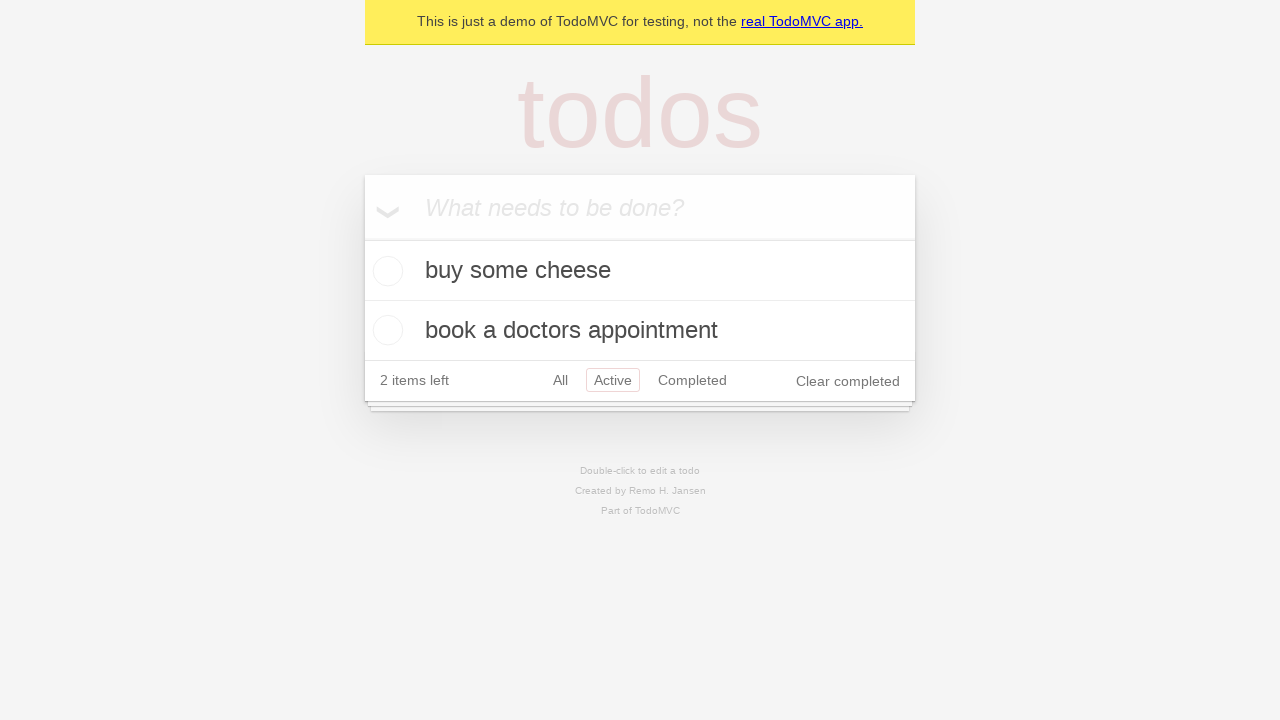

Clicked 'Completed' filter link at (692, 380) on internal:role=link[name="Completed"i]
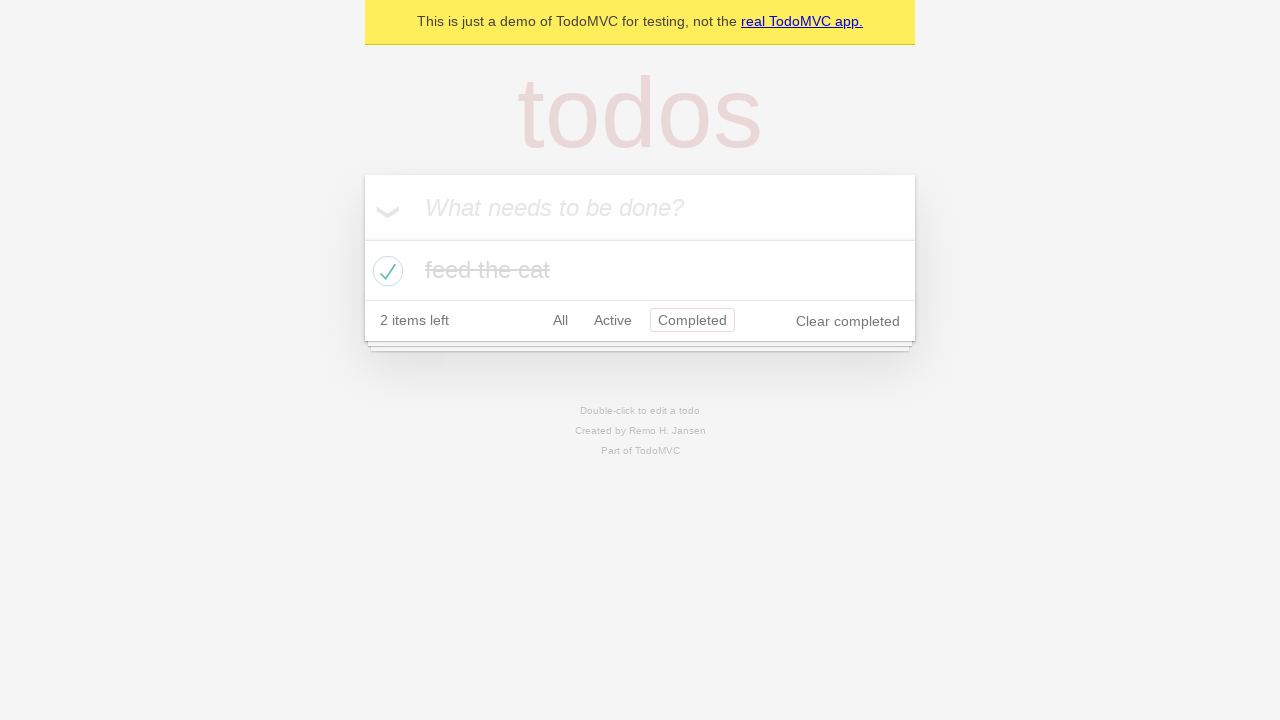

Navigated back using browser back button (should return to Active filter)
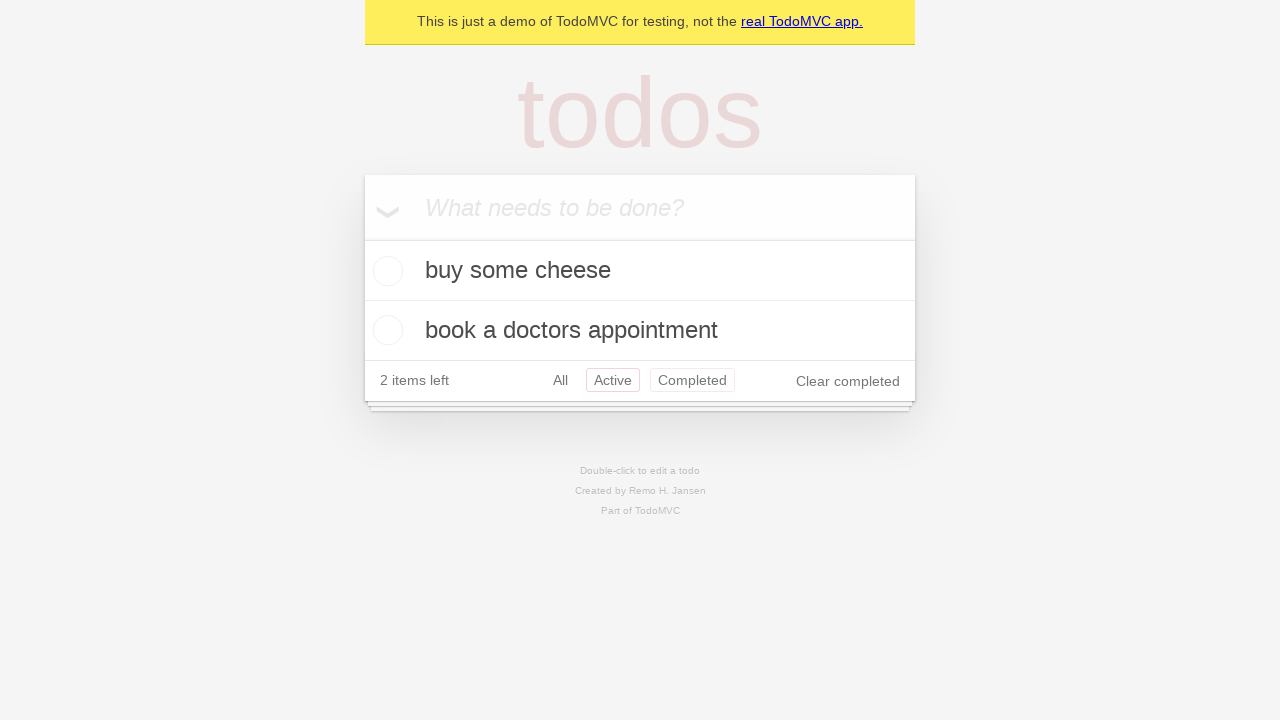

Navigated back using browser back button again (should return to All filter)
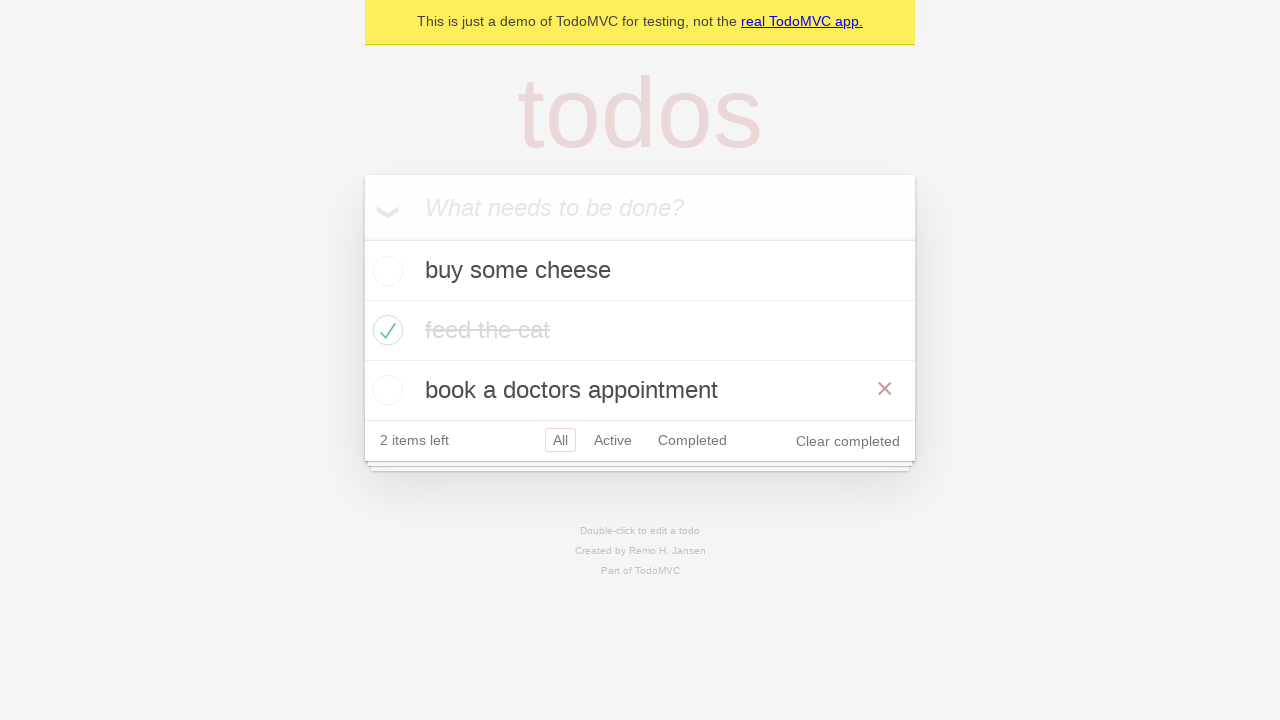

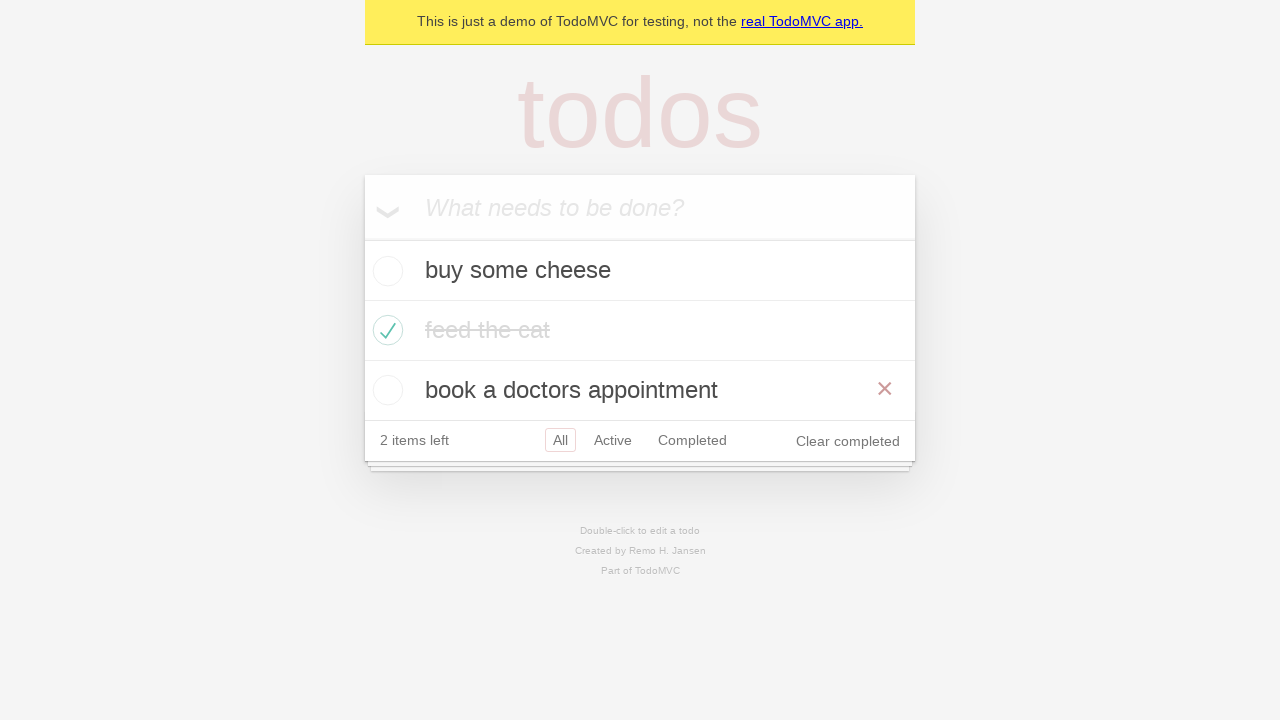